Tests dynamic loading functionality by clicking a start button and verifying that "Hello World!" text appears after loading completes (with a 3-second wait before starting).

Starting URL: https://automationfc.github.io/dynamic-loading/

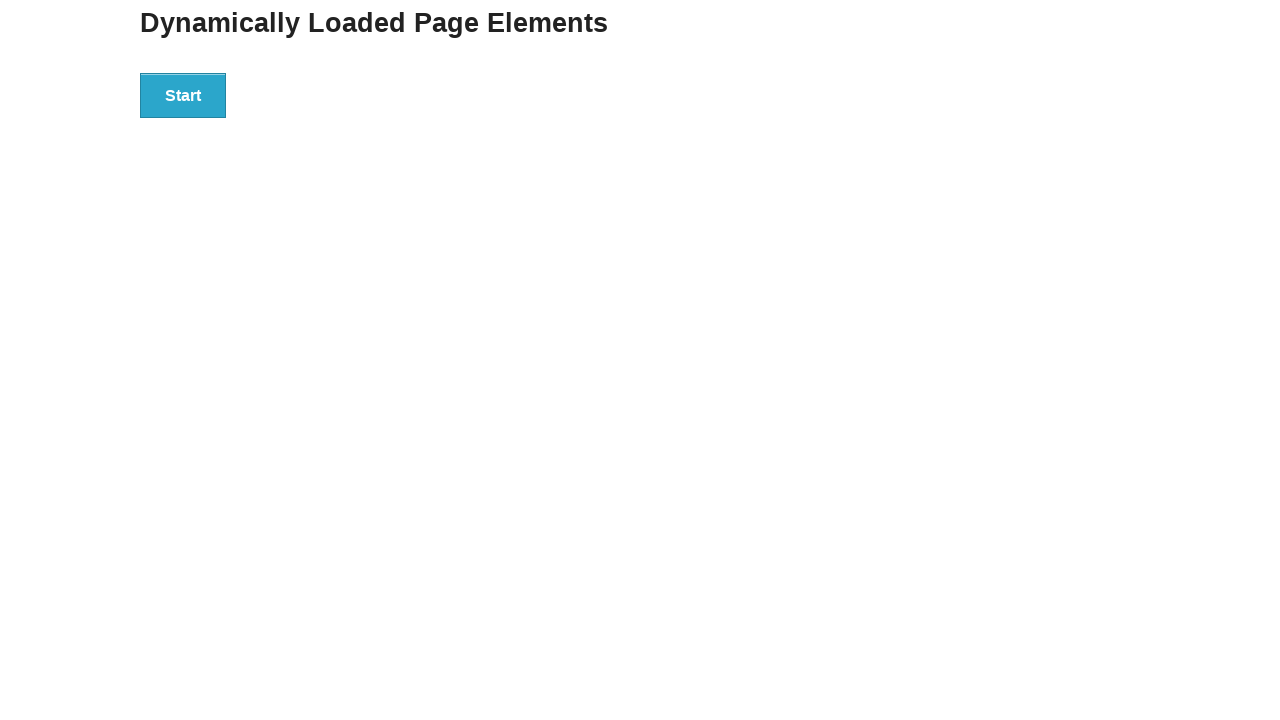

Clicked start button to trigger dynamic loading at (183, 95) on div#start > button
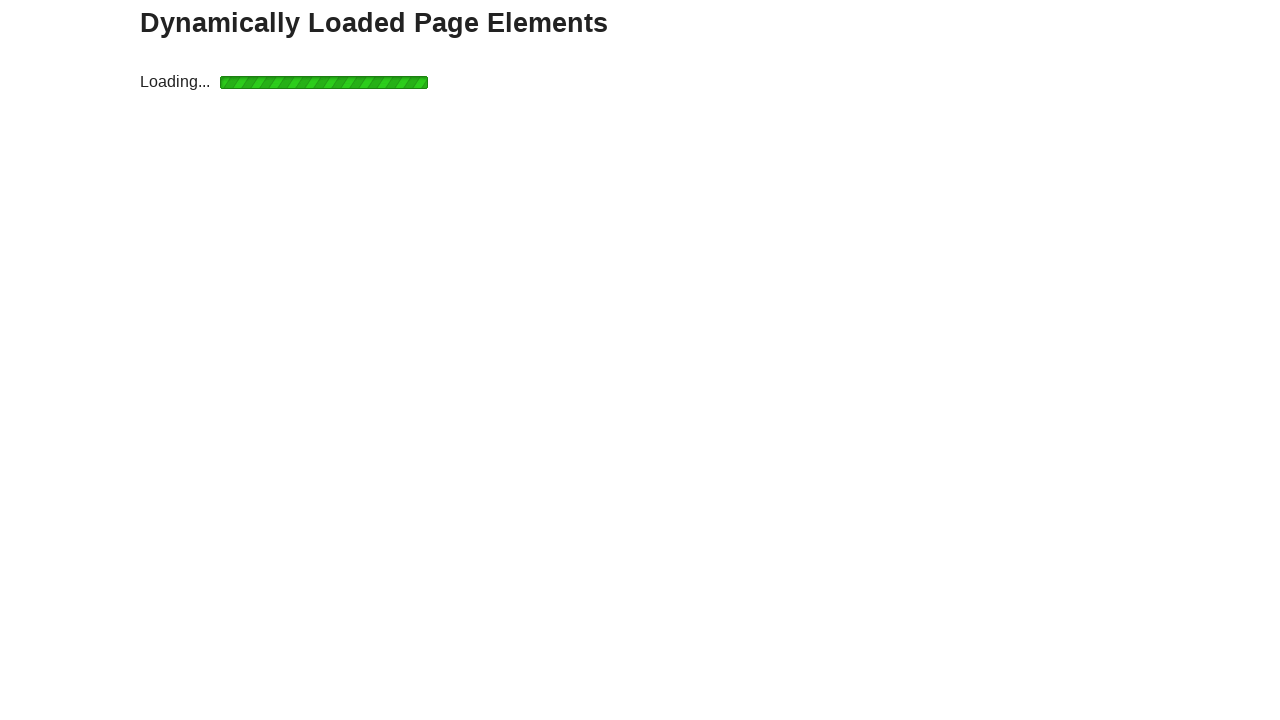

Waited for finish element to appear after loading completes
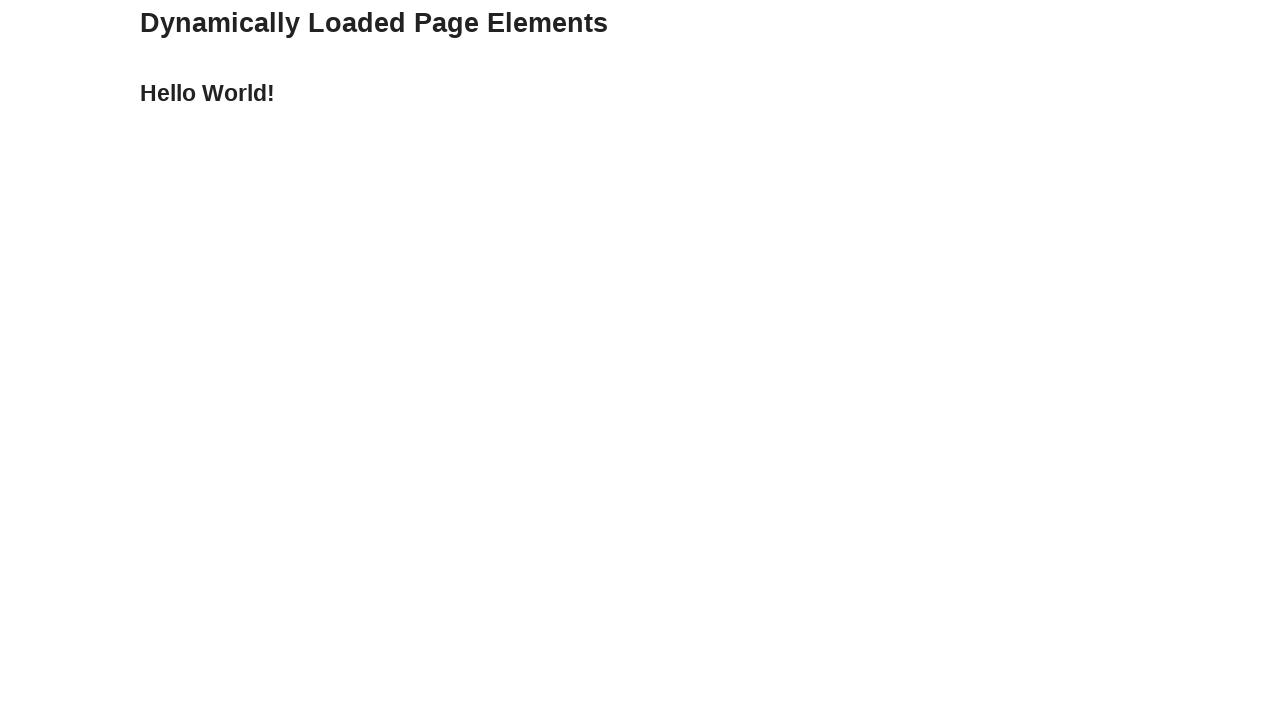

Verified 'Hello World!' text appears in finish element
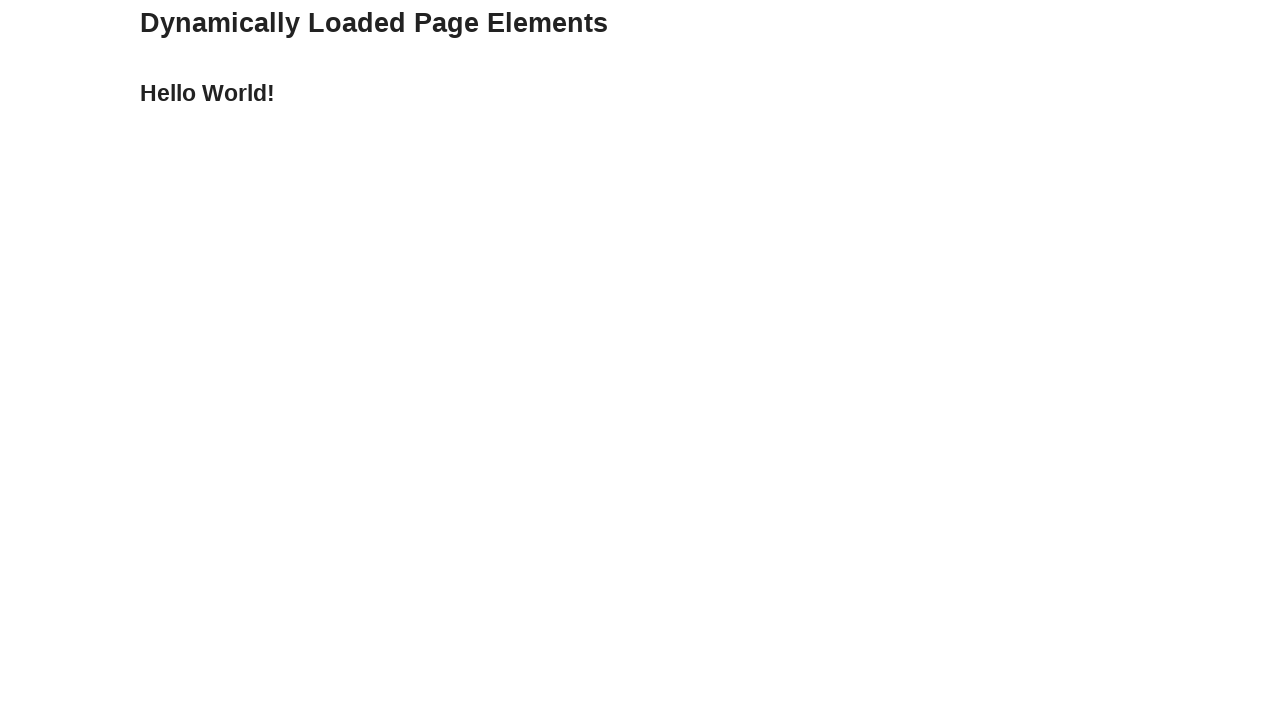

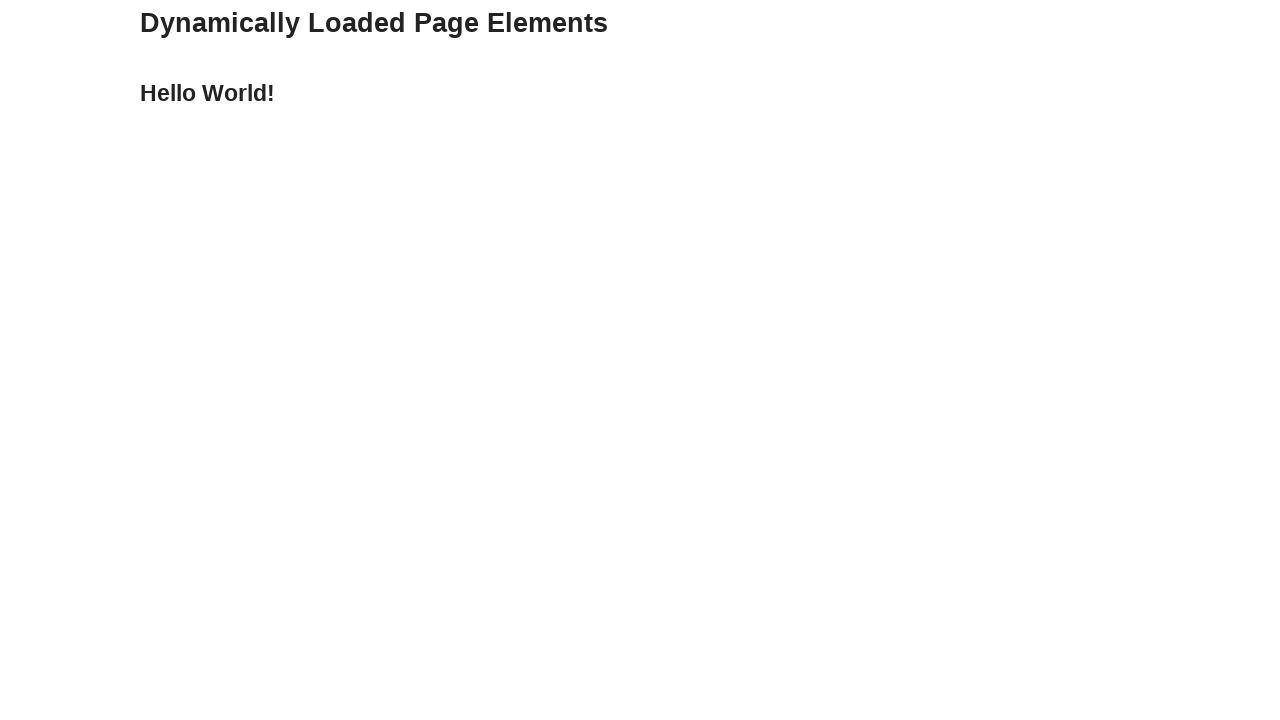